Tests clicking a button to open a large modal dialog, verifies the modal title and body text (Lorem Ipsum content) are correct, then closes the modal and verifies it disappears.

Starting URL: https://demoqa.com/modal-dialogs

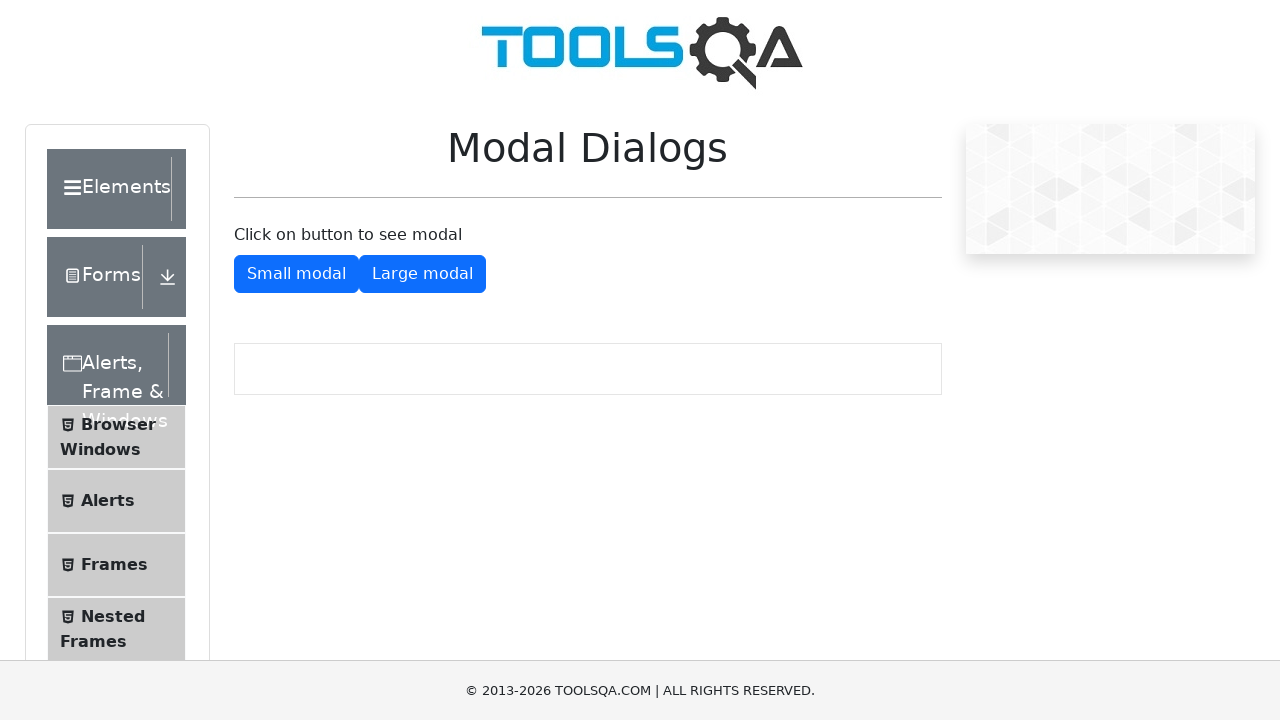

Clicked 'Show Large Modal' button at (422, 274) on #showLargeModal
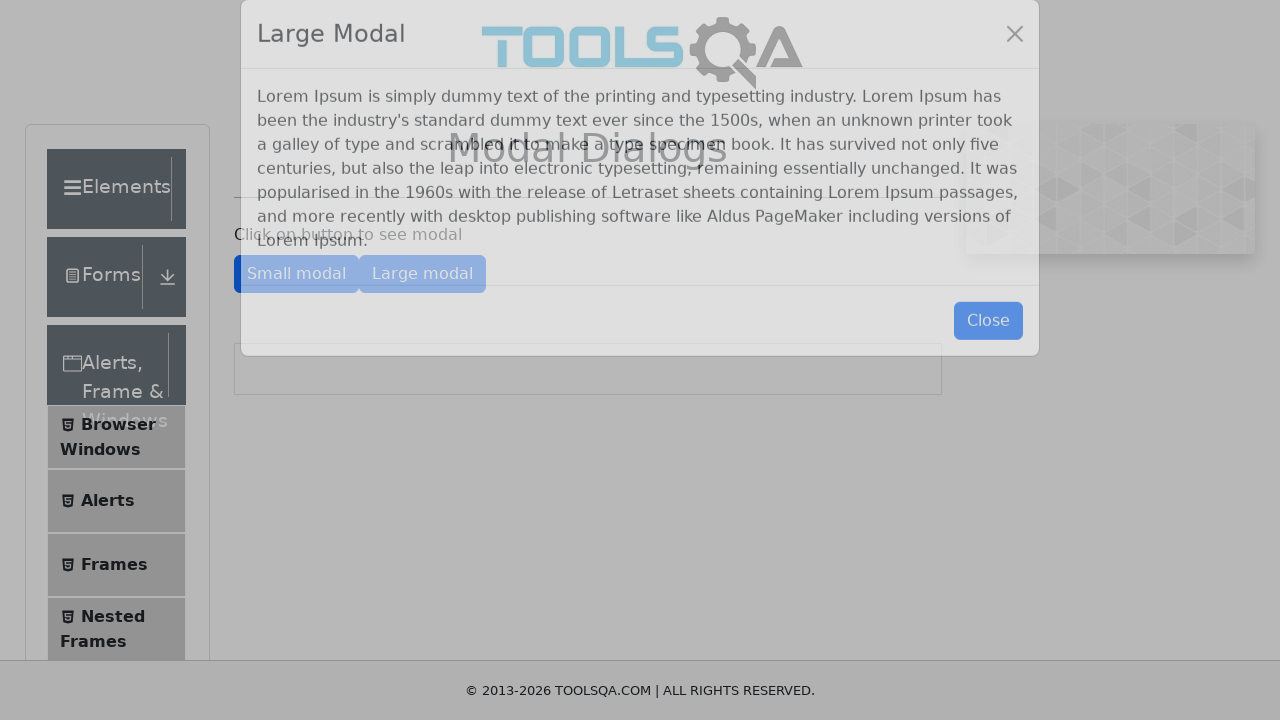

Large modal dialog appeared
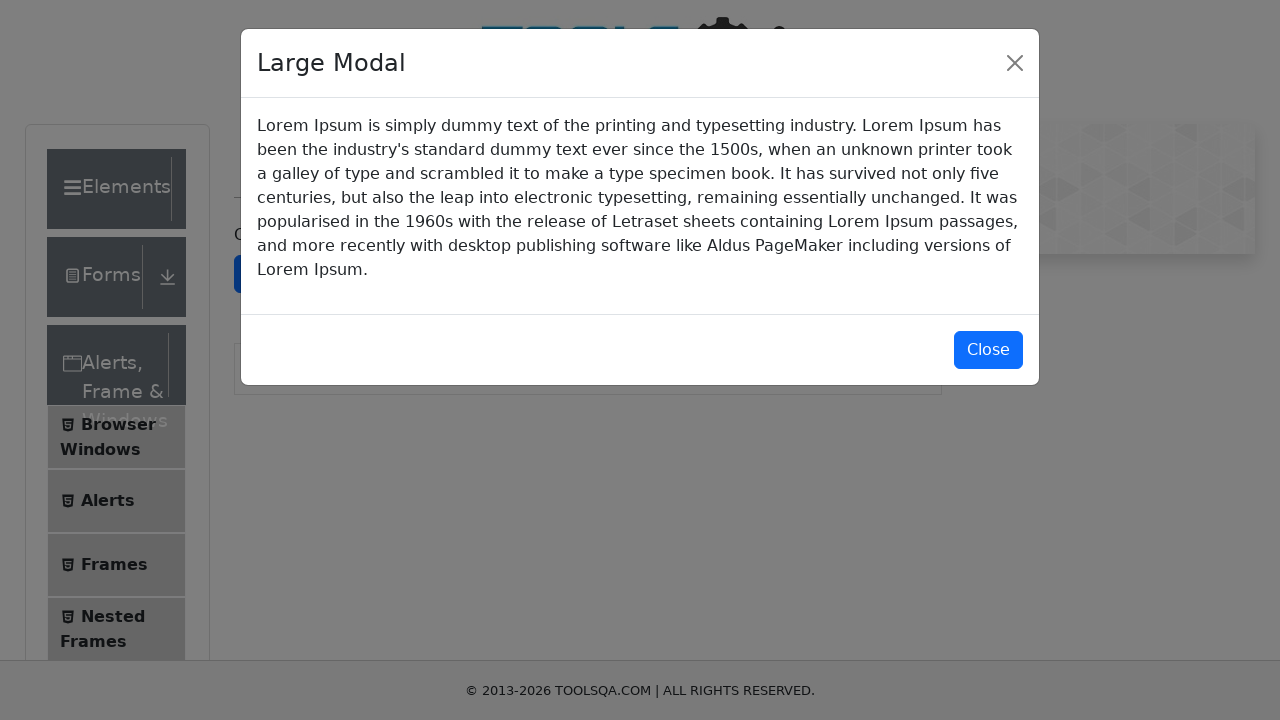

Verified modal title is 'Large Modal'
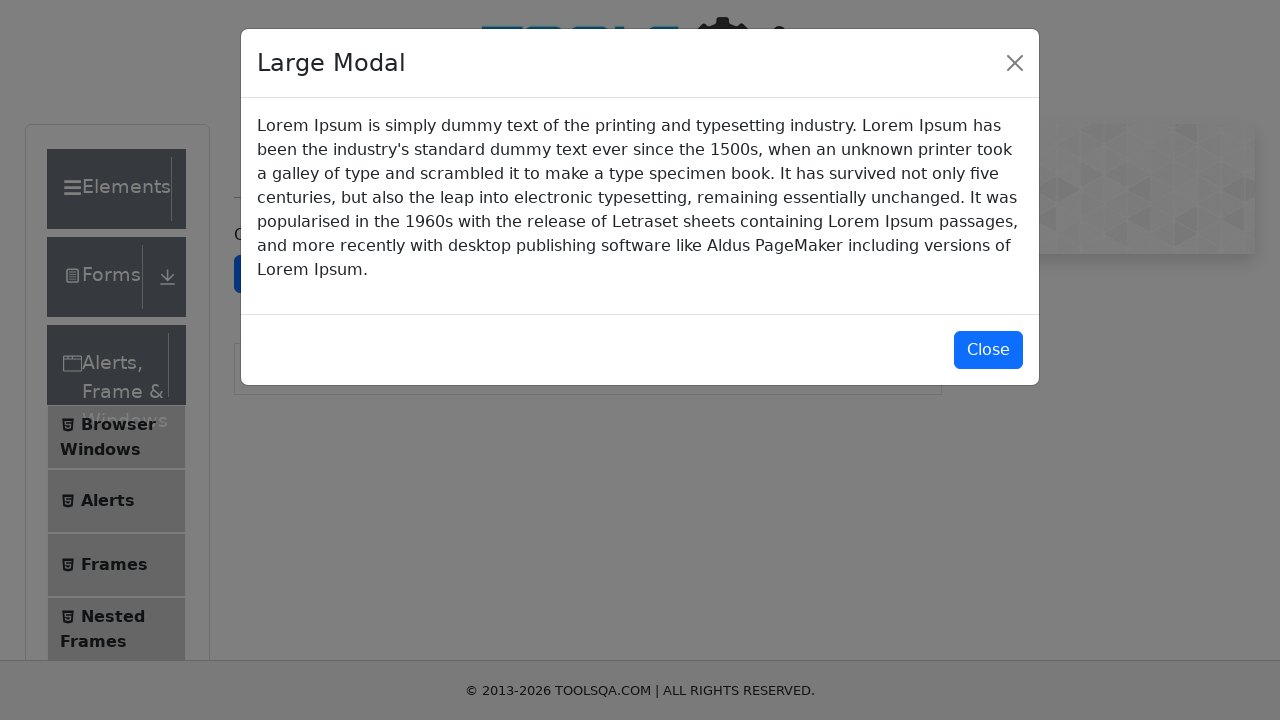

Verified modal body contains correct Lorem Ipsum text
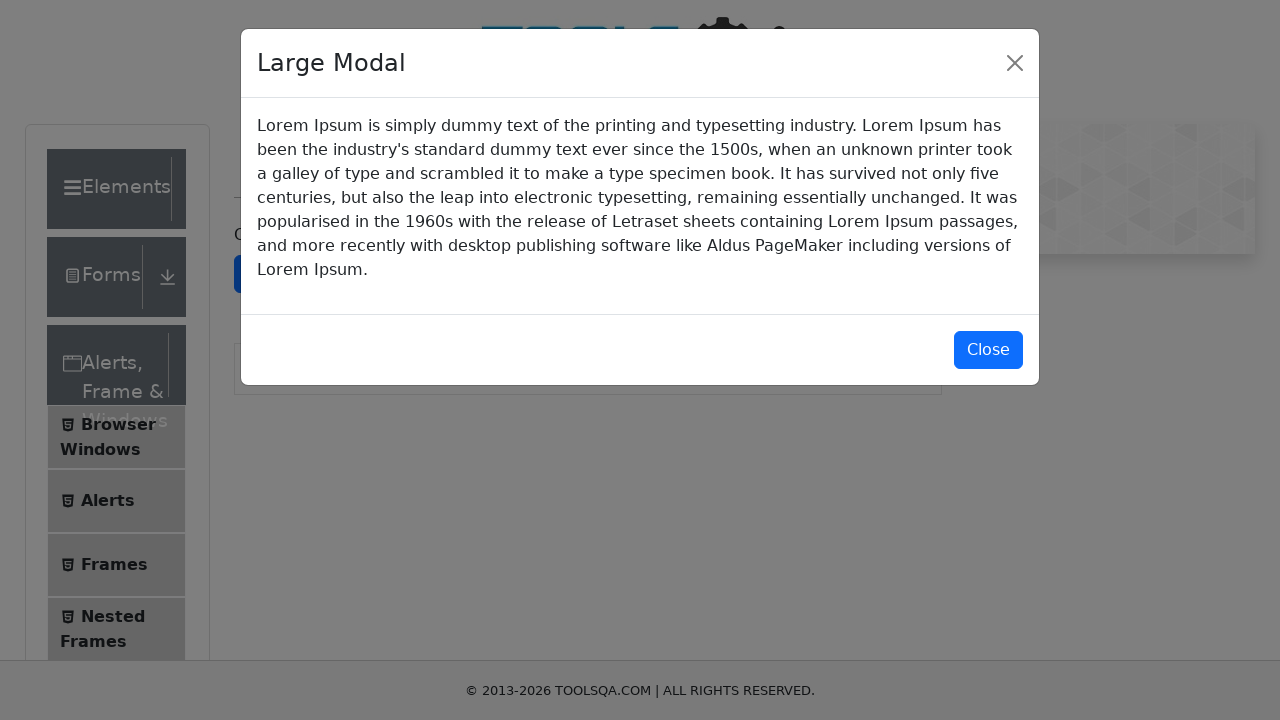

Clicked button to close the large modal at (988, 350) on #closeLargeModal
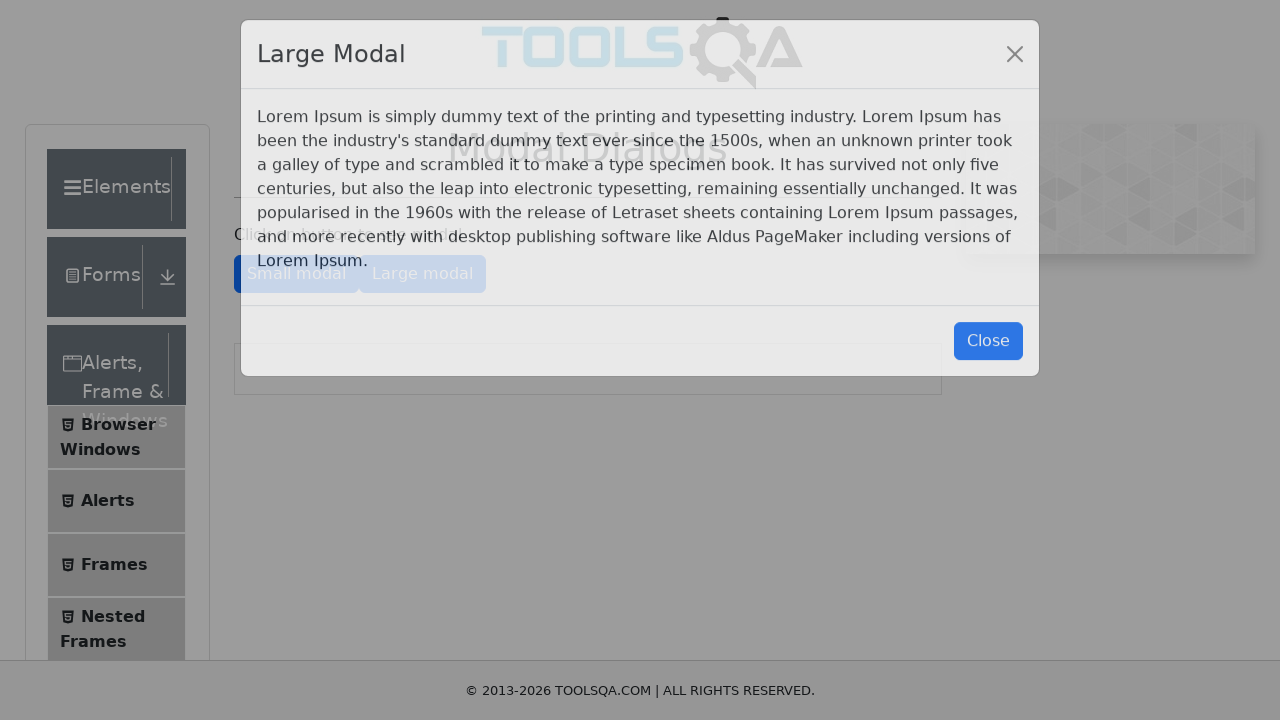

Large modal dialog closed and disappeared
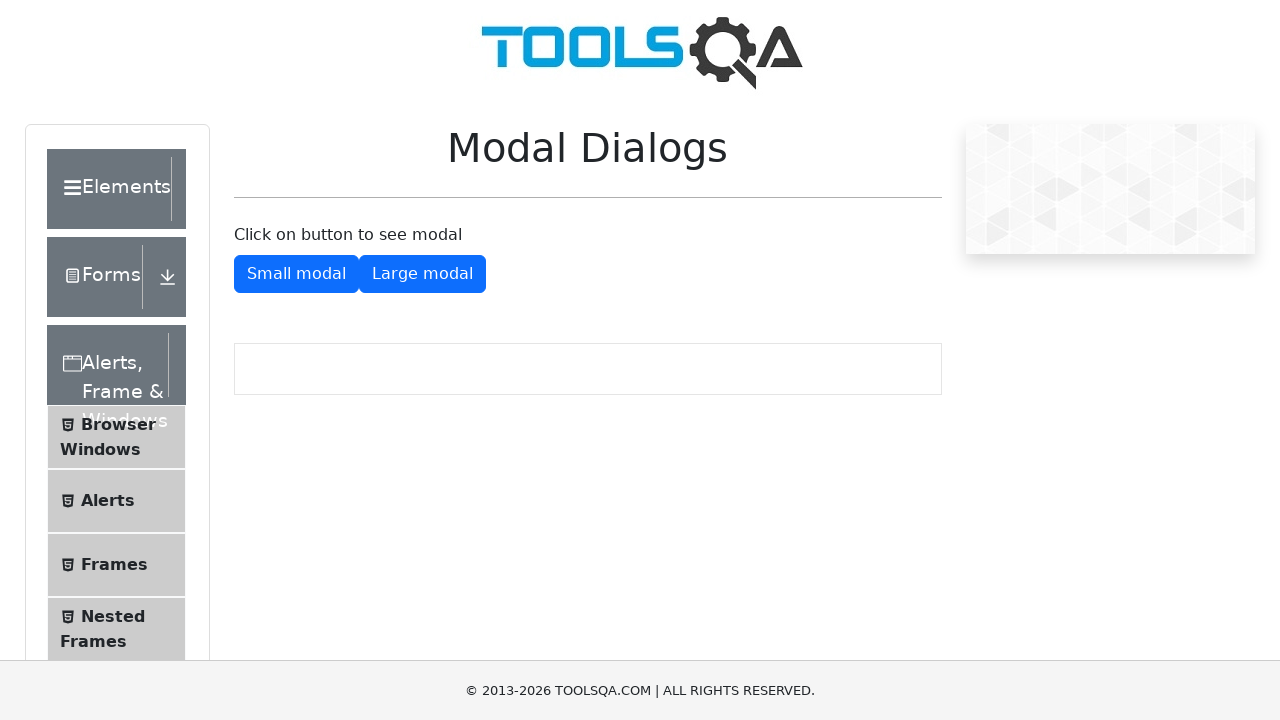

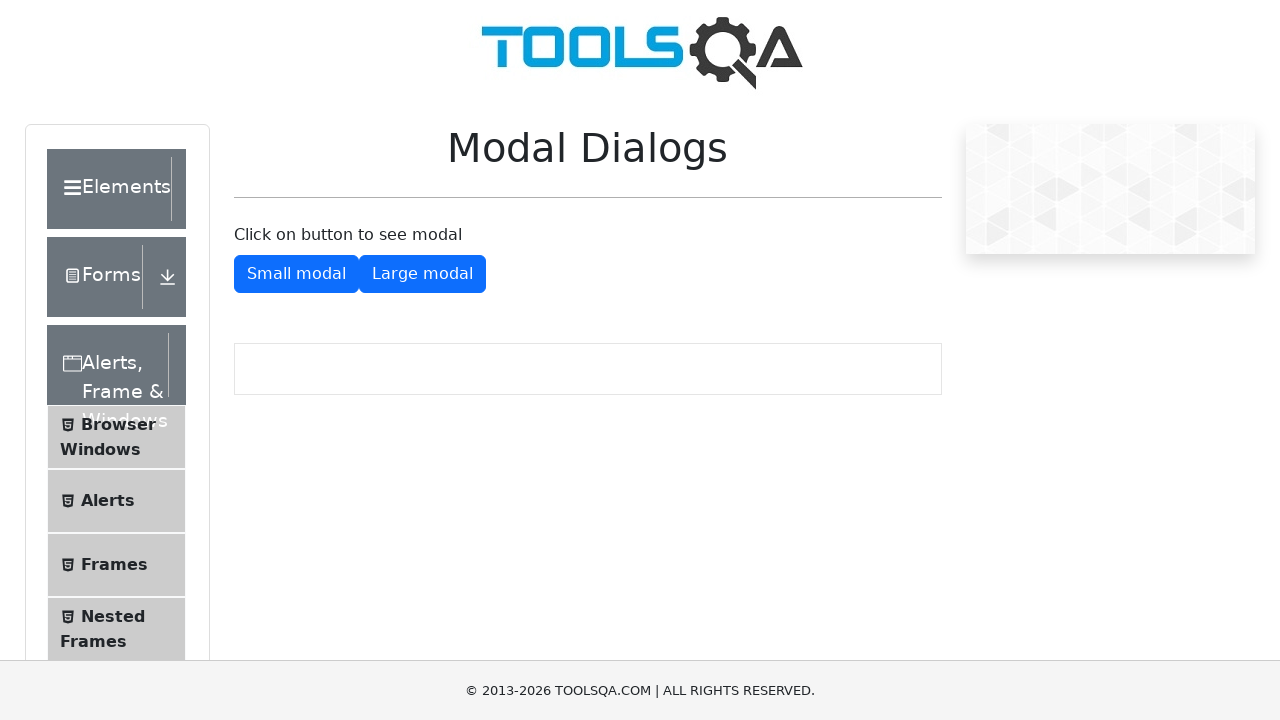